Tests mouseover/hover functionality on the W3Schools website by hovering over the tutorials navigation button

Starting URL: https://www.w3schools.com/

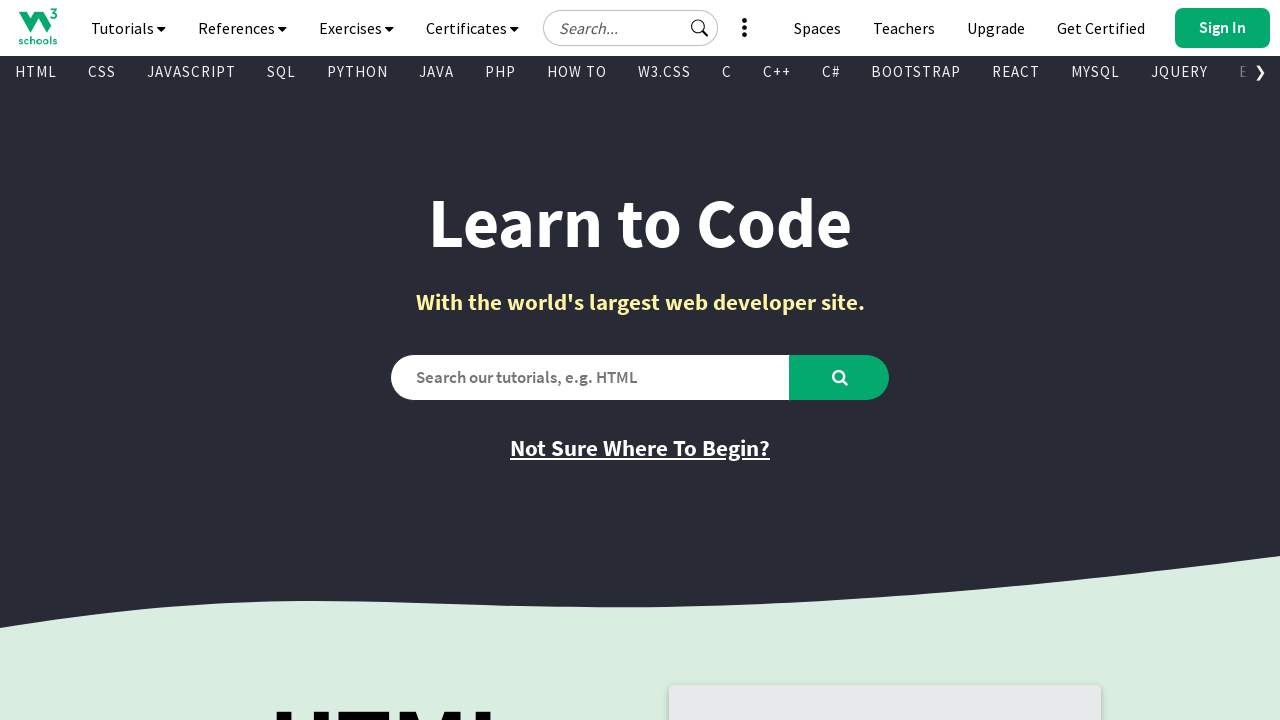

Hovered over the tutorials navigation button at (128, 28) on #navbtn_tutorials
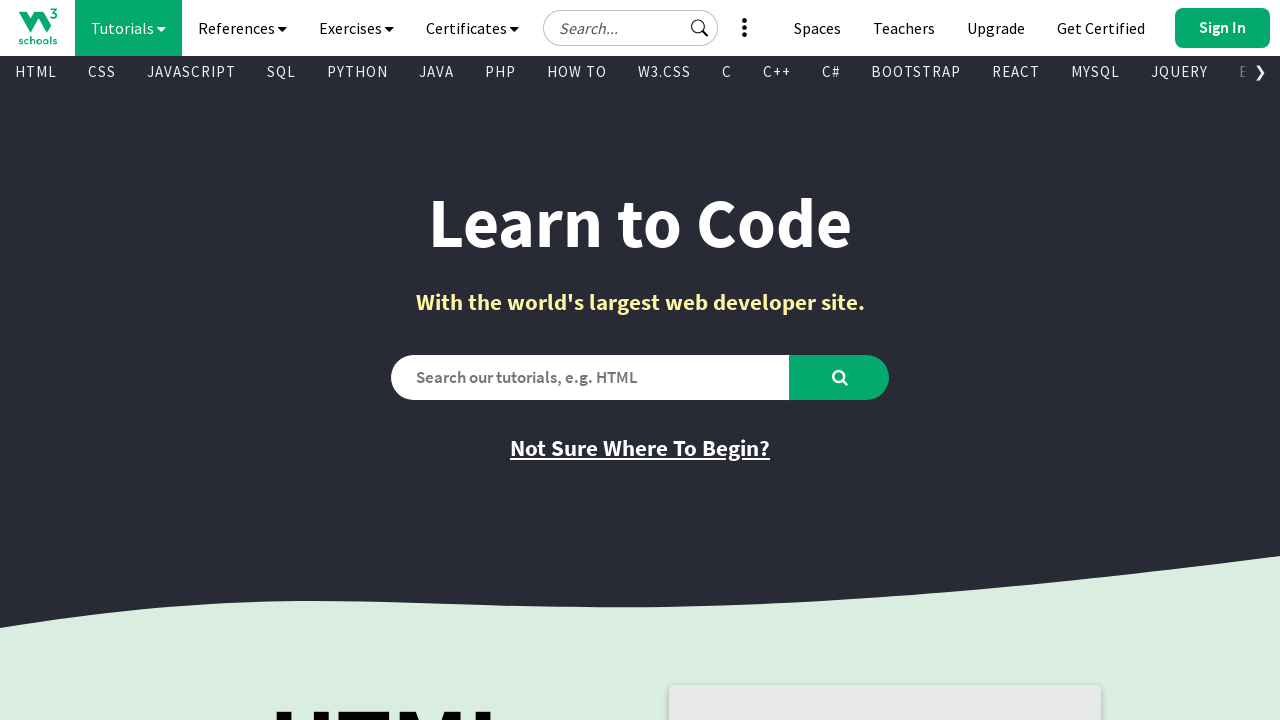

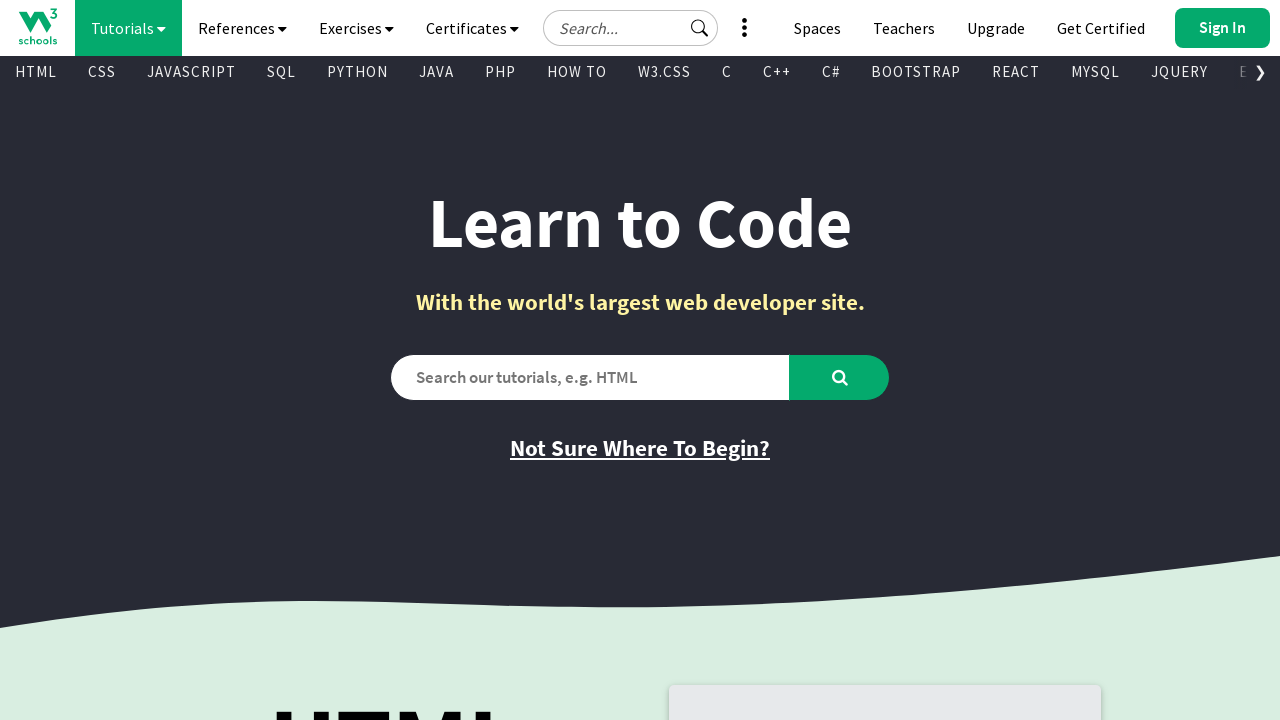